Tests that clicking Clear completed removes all completed items

Starting URL: https://demo.playwright.dev/todomvc

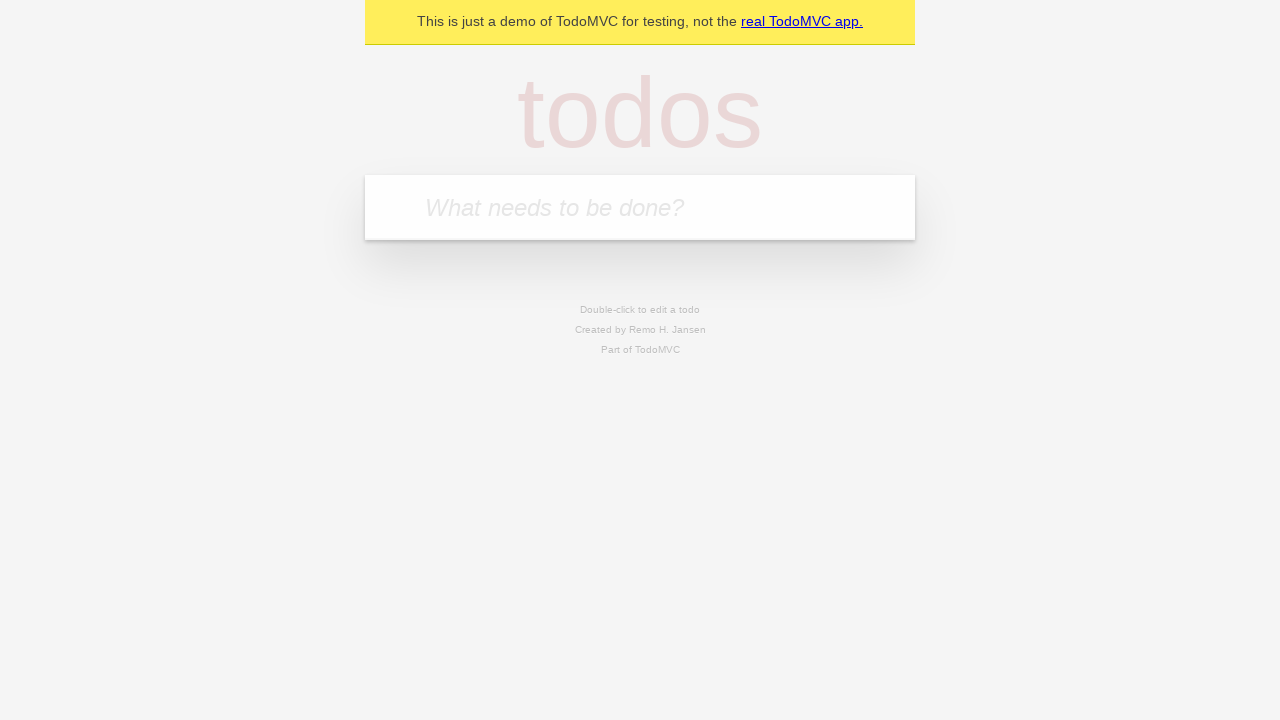

Filled todo input field with 'buy some cheese' on internal:attr=[placeholder="What needs to be done?"i]
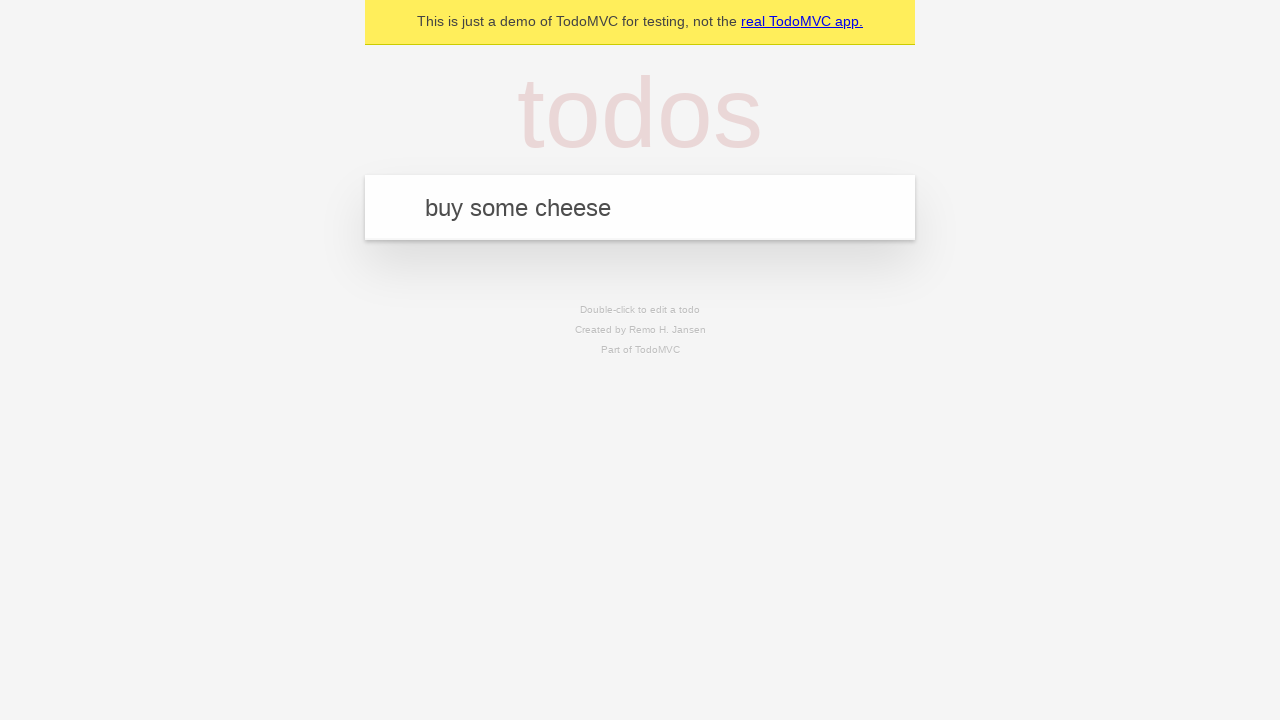

Pressed Enter to add todo 'buy some cheese' on internal:attr=[placeholder="What needs to be done?"i]
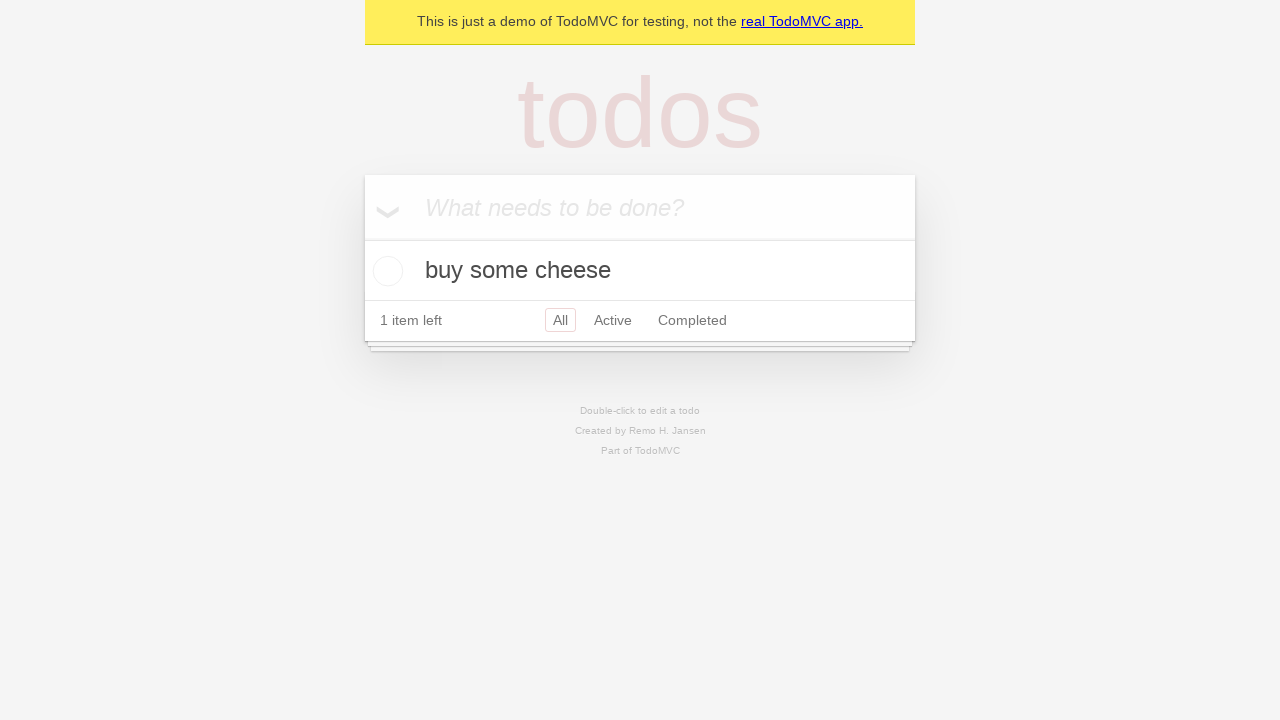

Filled todo input field with 'feed the cat' on internal:attr=[placeholder="What needs to be done?"i]
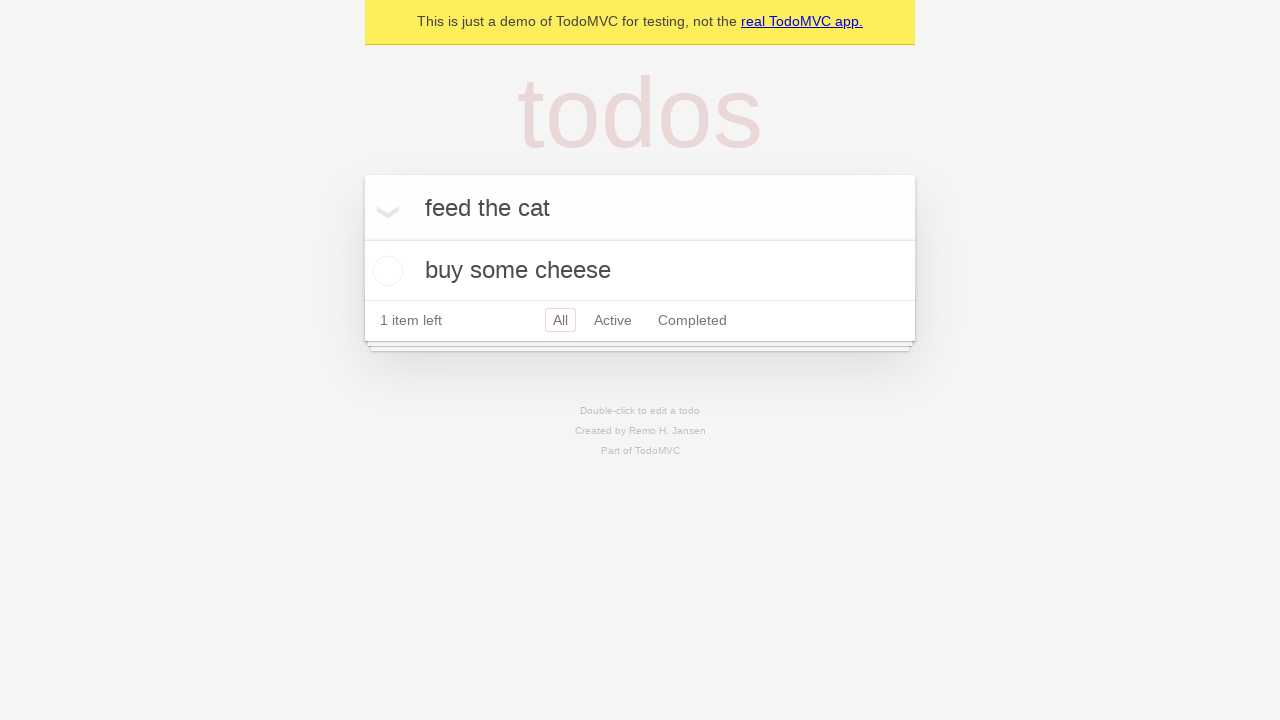

Pressed Enter to add todo 'feed the cat' on internal:attr=[placeholder="What needs to be done?"i]
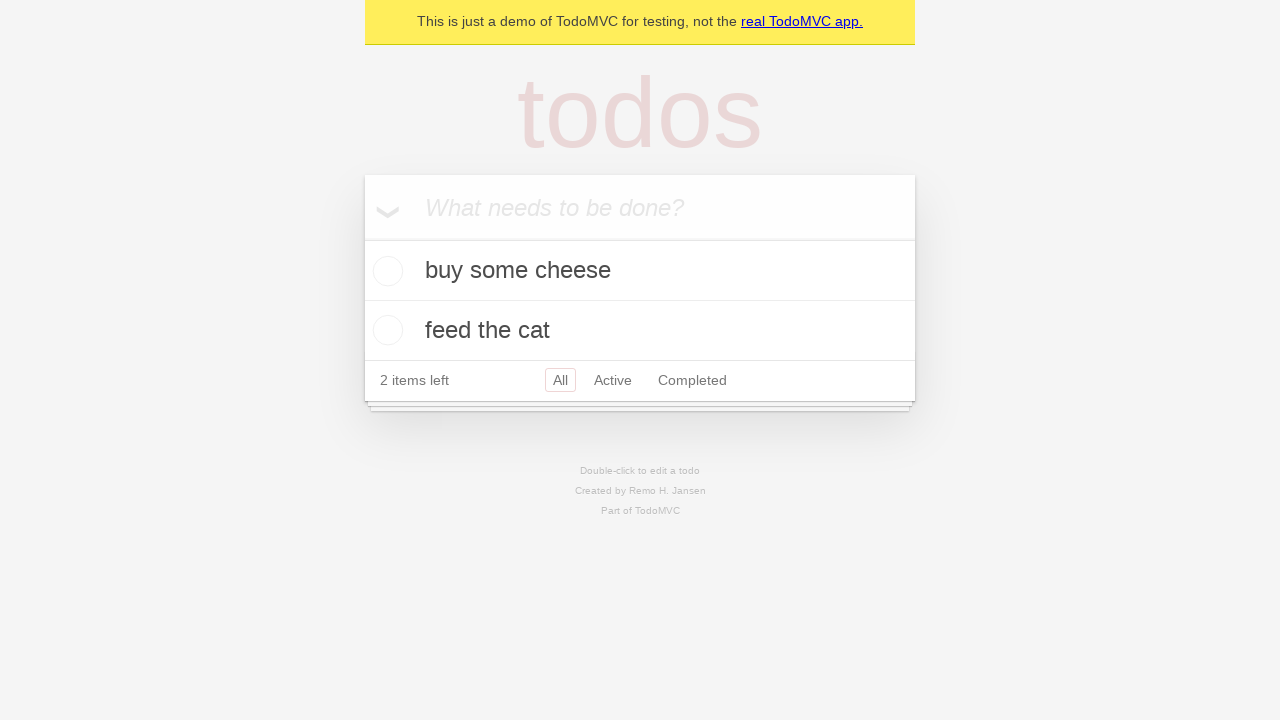

Filled todo input field with 'book a doctors appointment' on internal:attr=[placeholder="What needs to be done?"i]
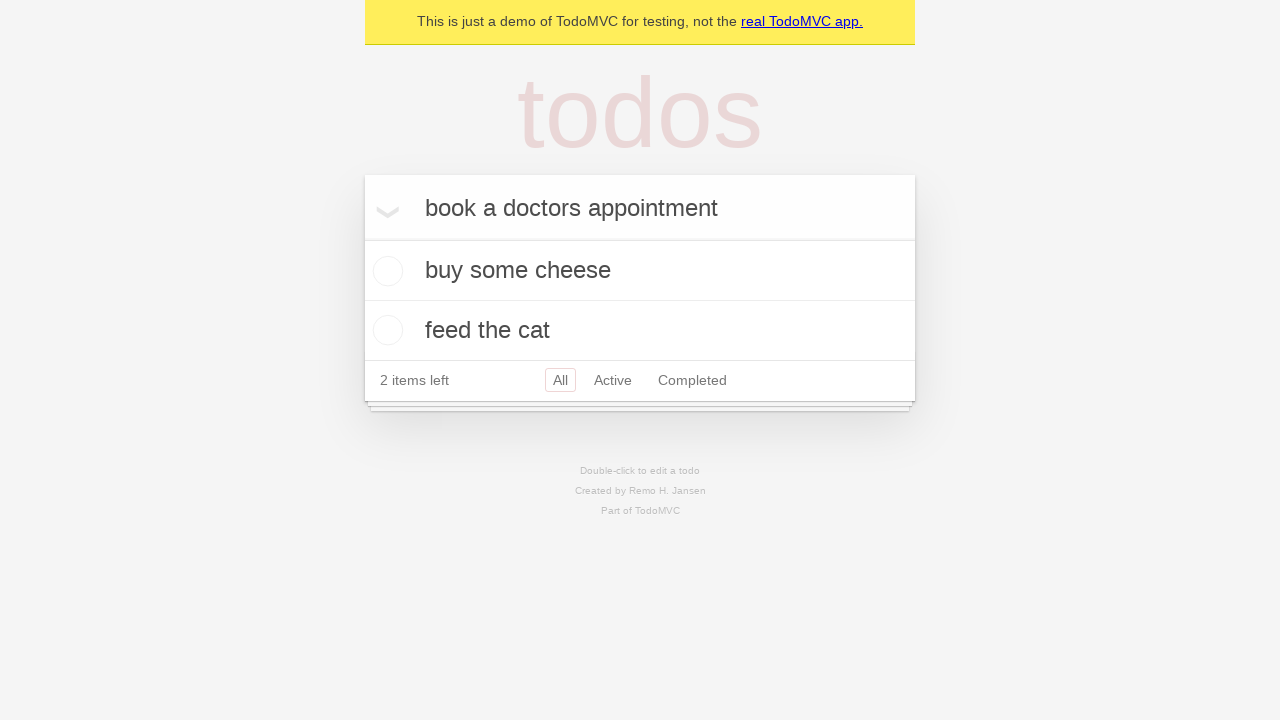

Pressed Enter to add todo 'book a doctors appointment' on internal:attr=[placeholder="What needs to be done?"i]
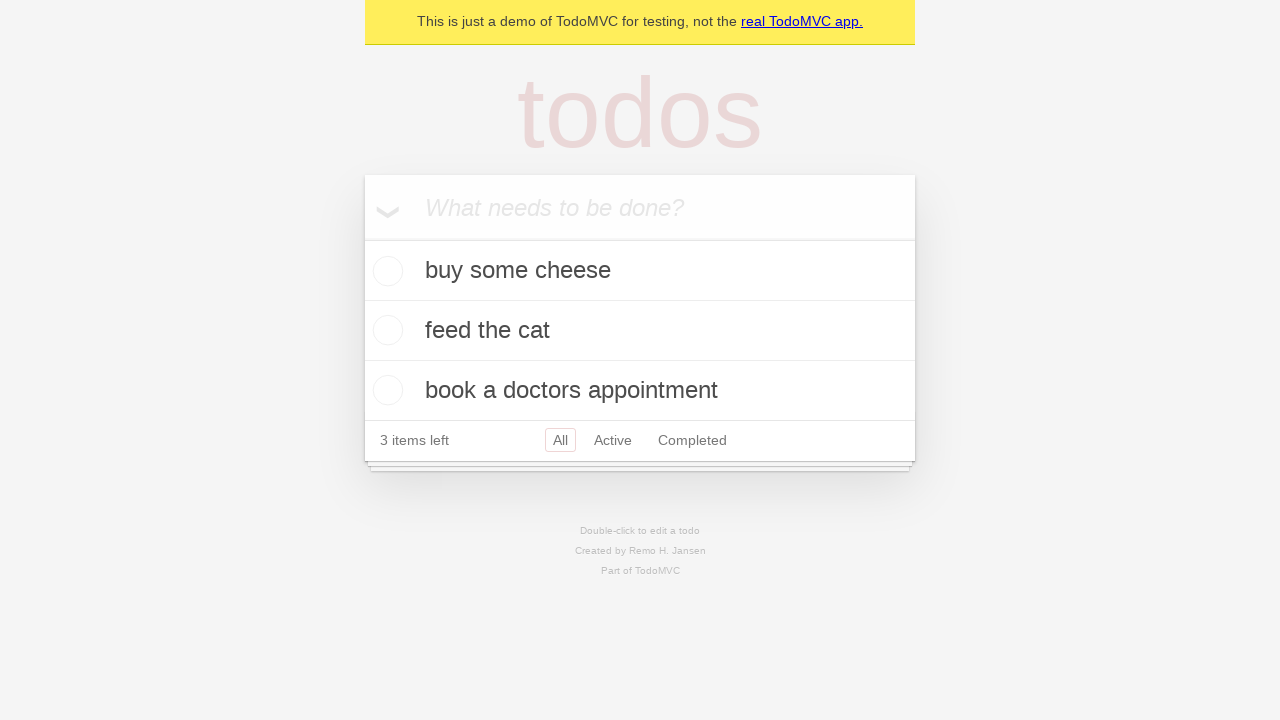

Waited for all 3 todos to be added
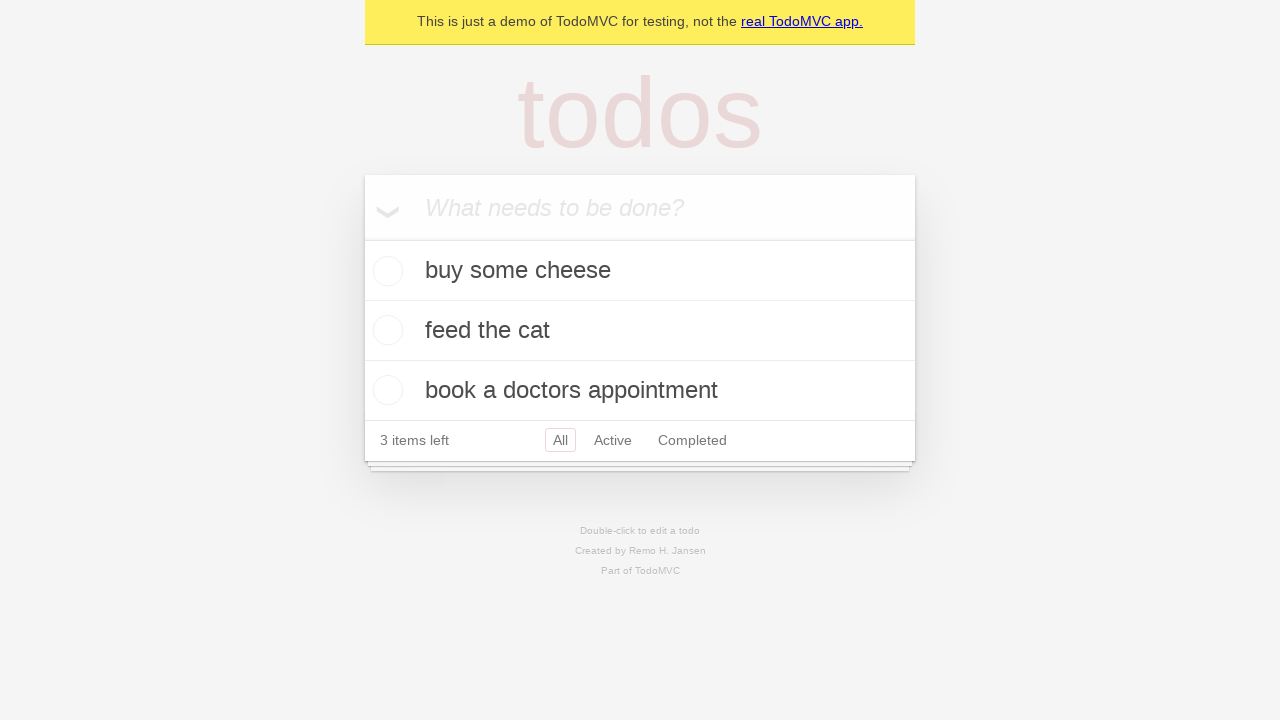

Located all todo items
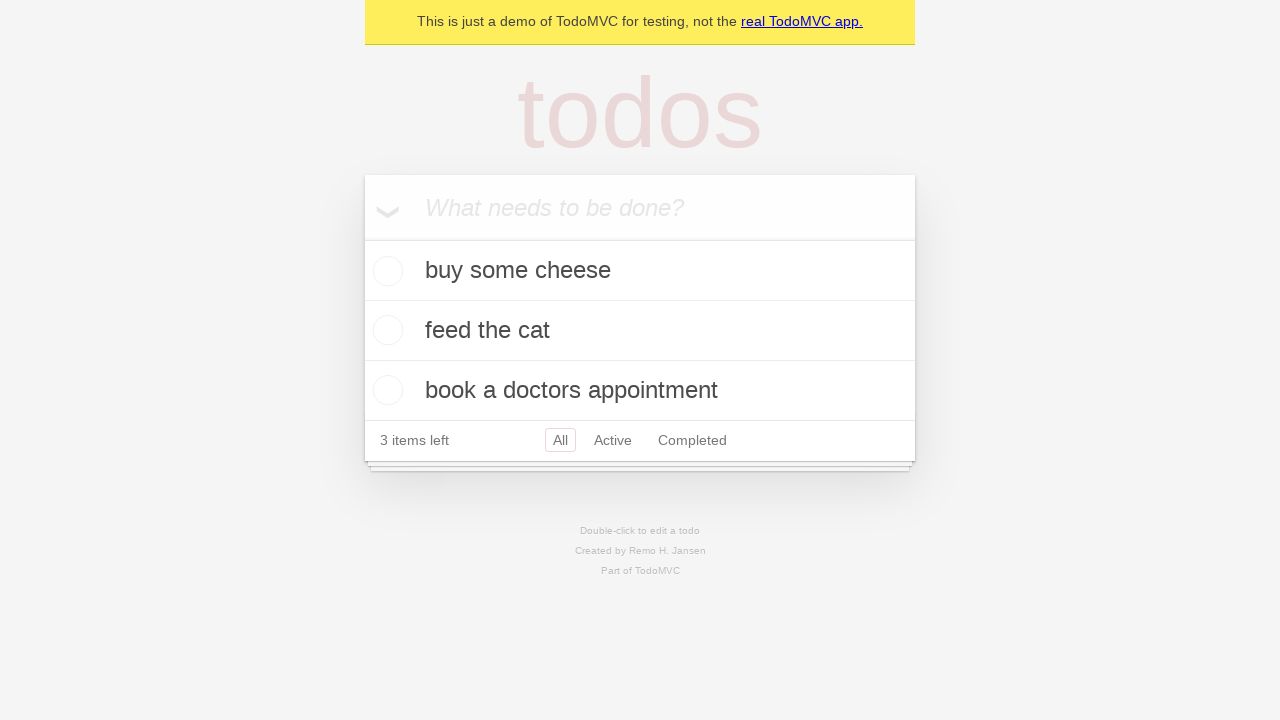

Checked the second todo item as completed at (385, 330) on internal:testid=[data-testid="todo-item"s] >> nth=1 >> internal:role=checkbox
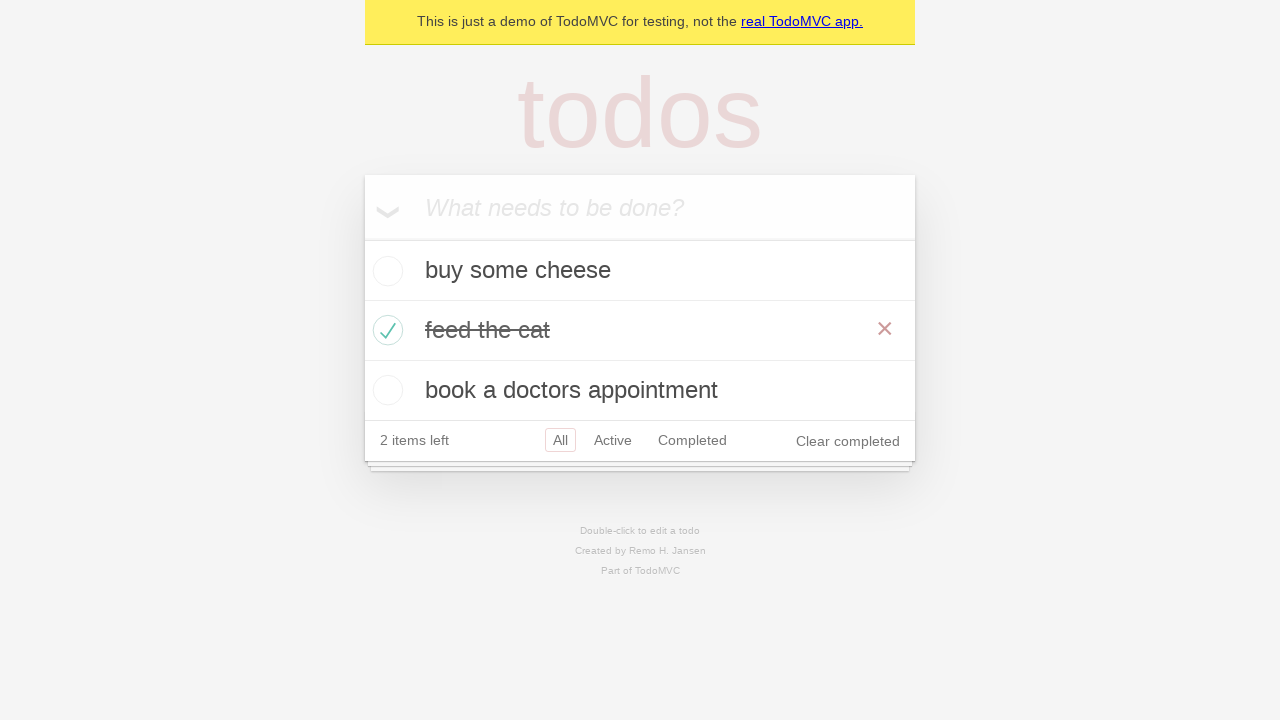

Clicked 'Clear completed' button to remove completed items at (848, 441) on internal:role=button[name="Clear completed"i]
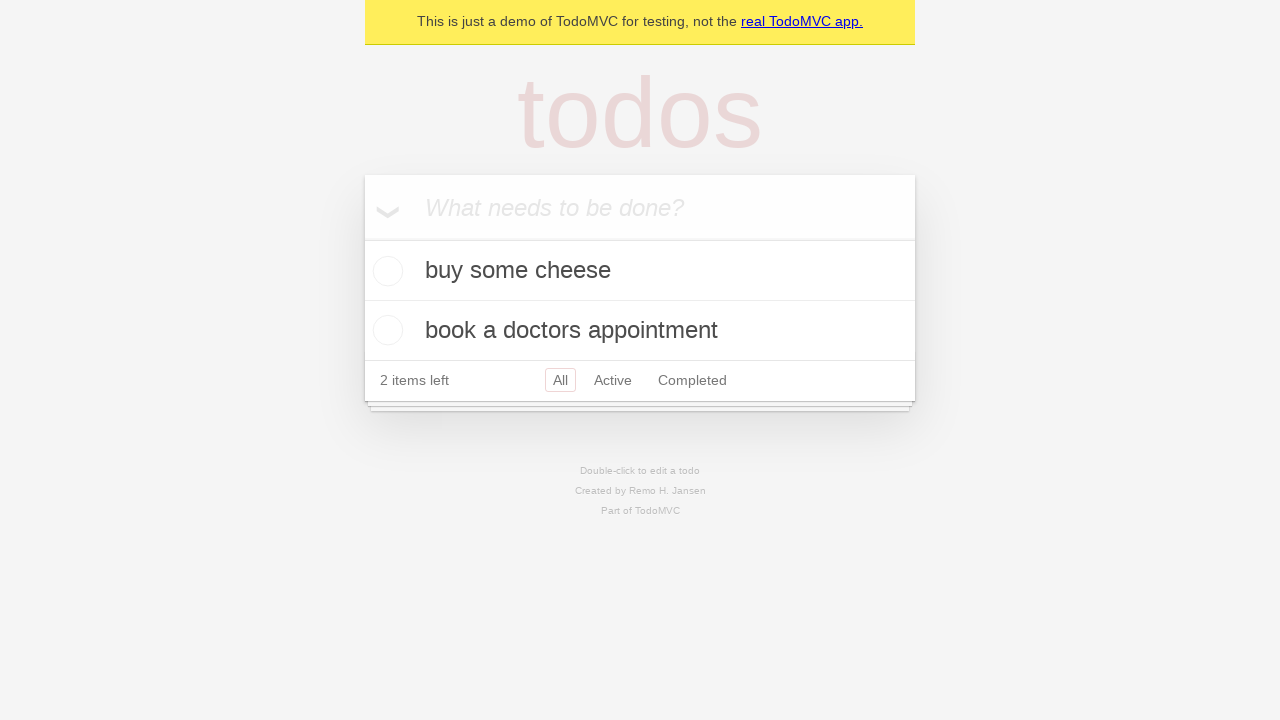

Waited for completed item to be removed, 2 todos remaining
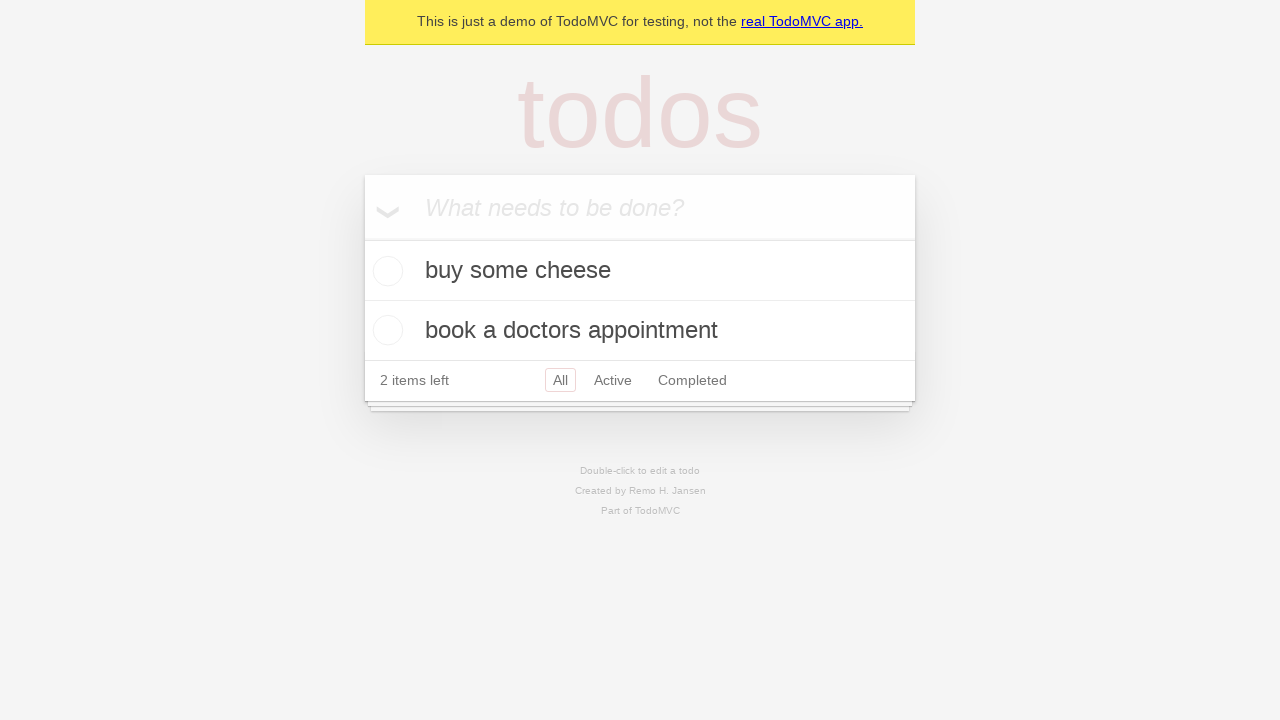

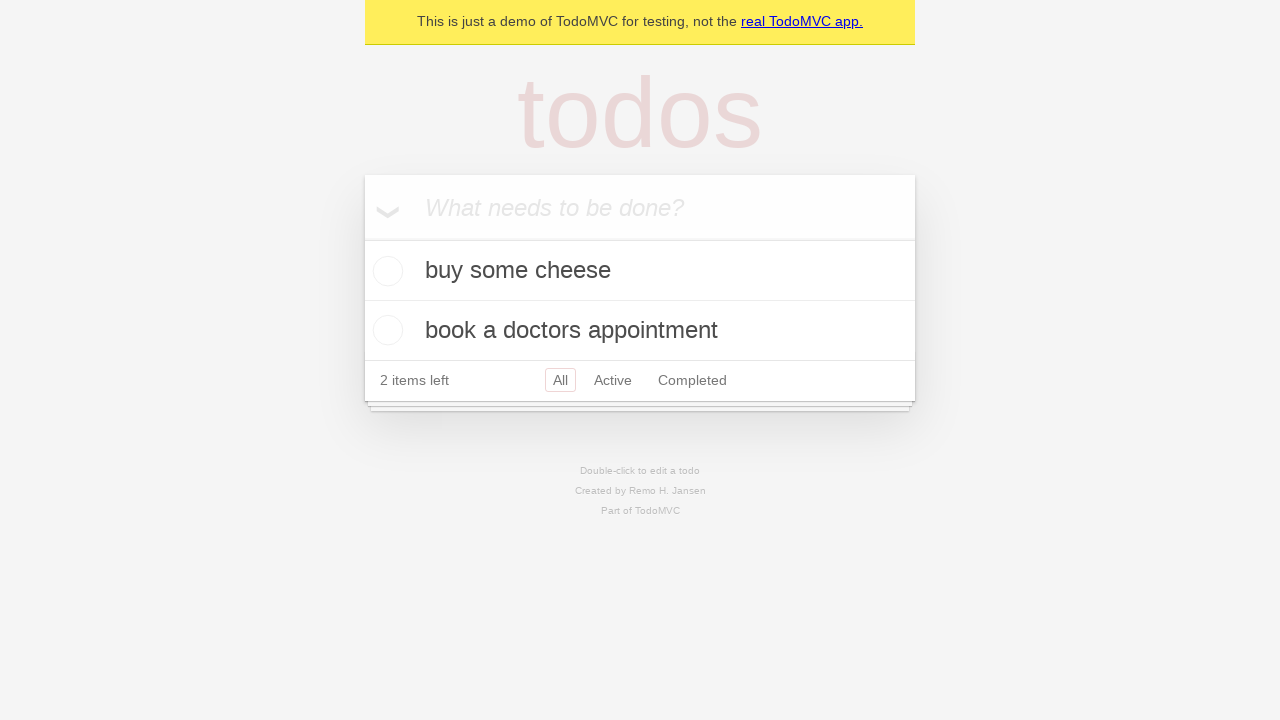